Navigates to WiseQuarter.com and verifies the page loads by checking the title

Starting URL: https://www.wisequarter.com

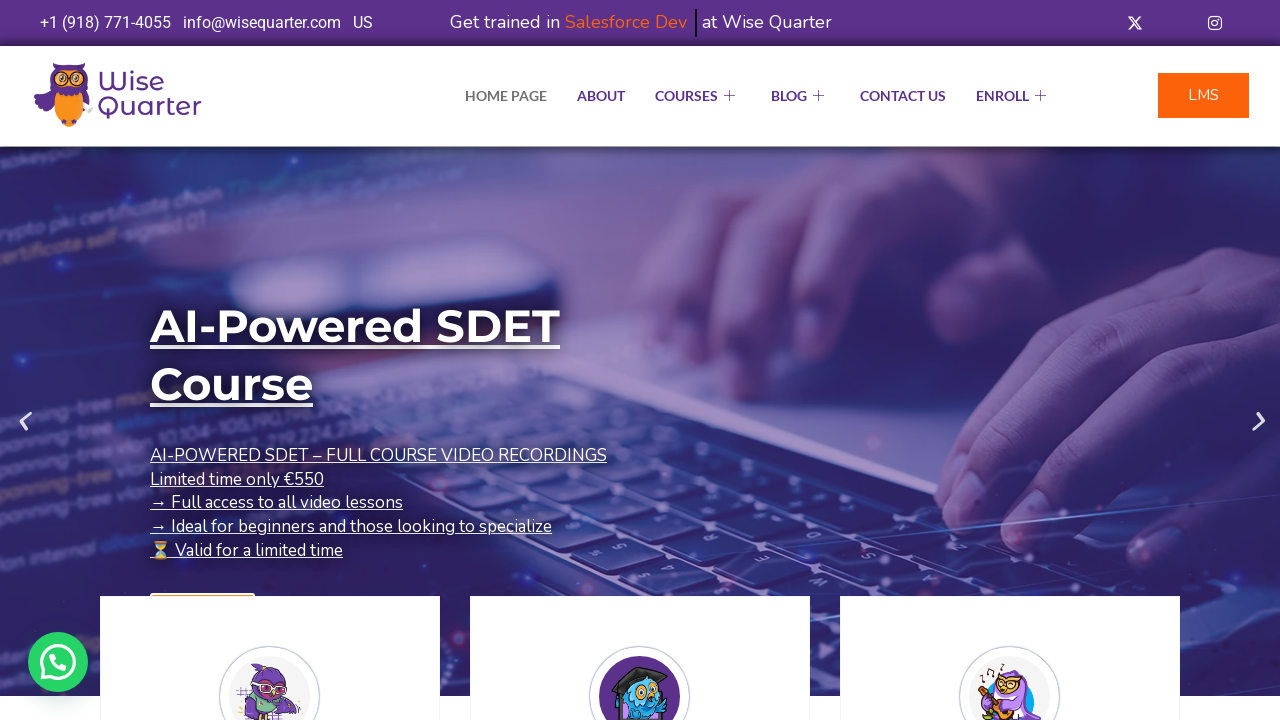

Waited for page to reach domcontentloaded state
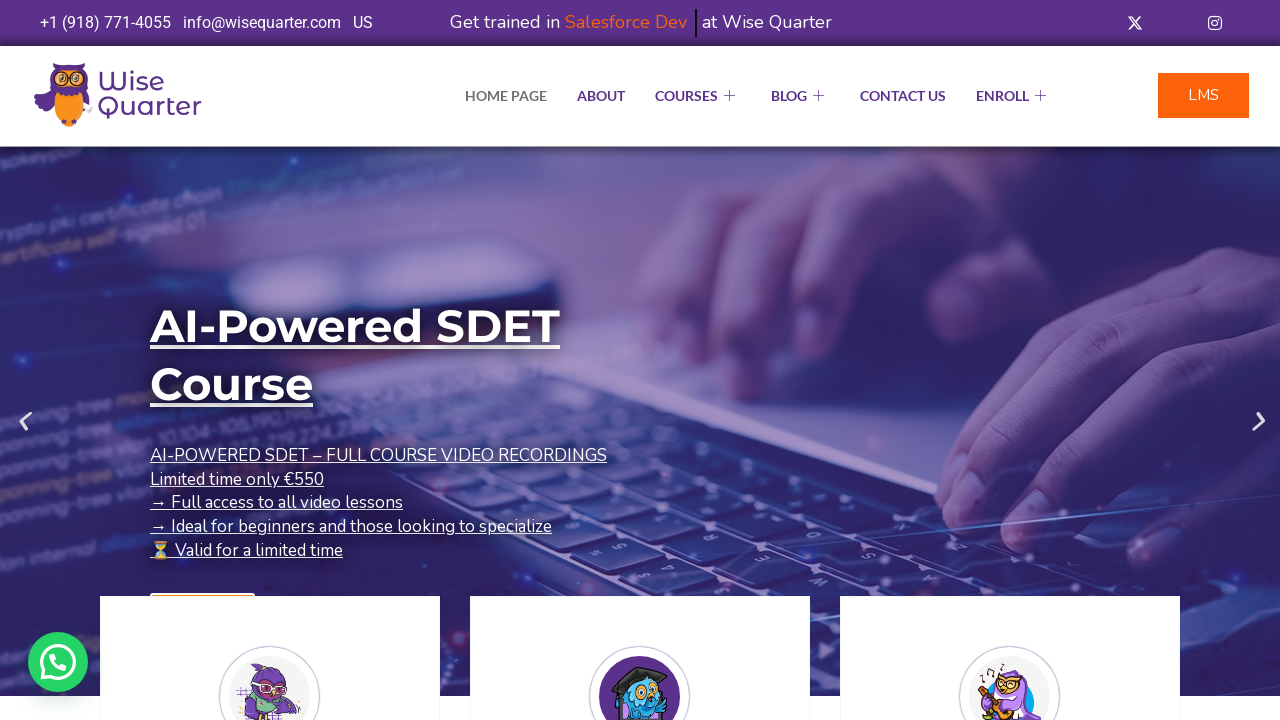

Verified page title is not empty
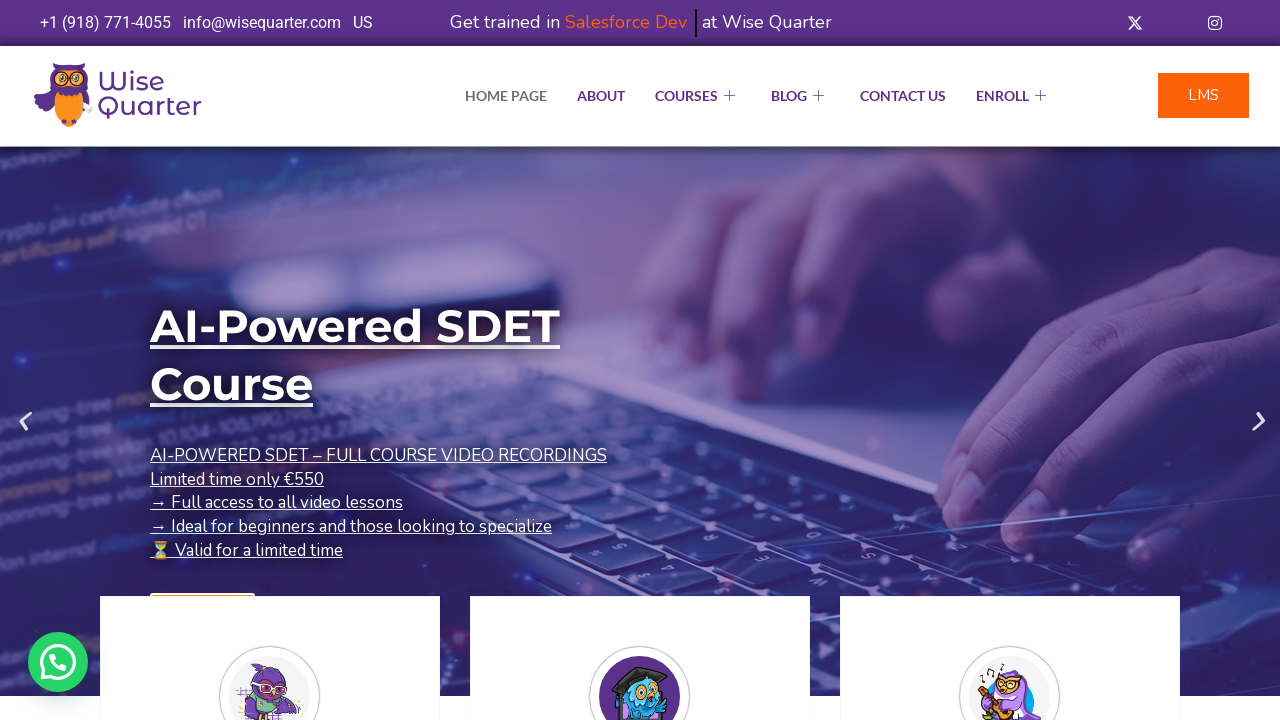

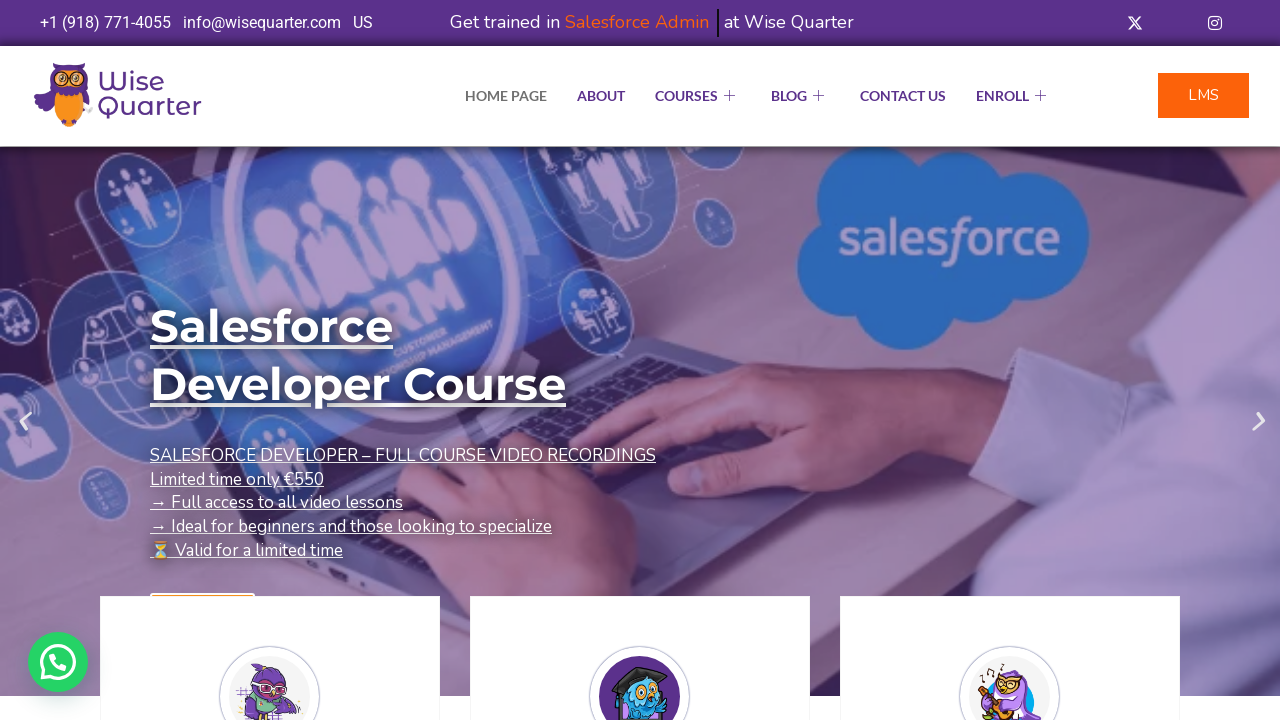